Tests double-click functionality on the jQuery dblclick API demo page by switching to an iframe, hovering over a span element, and double-clicking a div box to change its background color from blue to yellow.

Starting URL: http://api.jquery.com/dblclick/

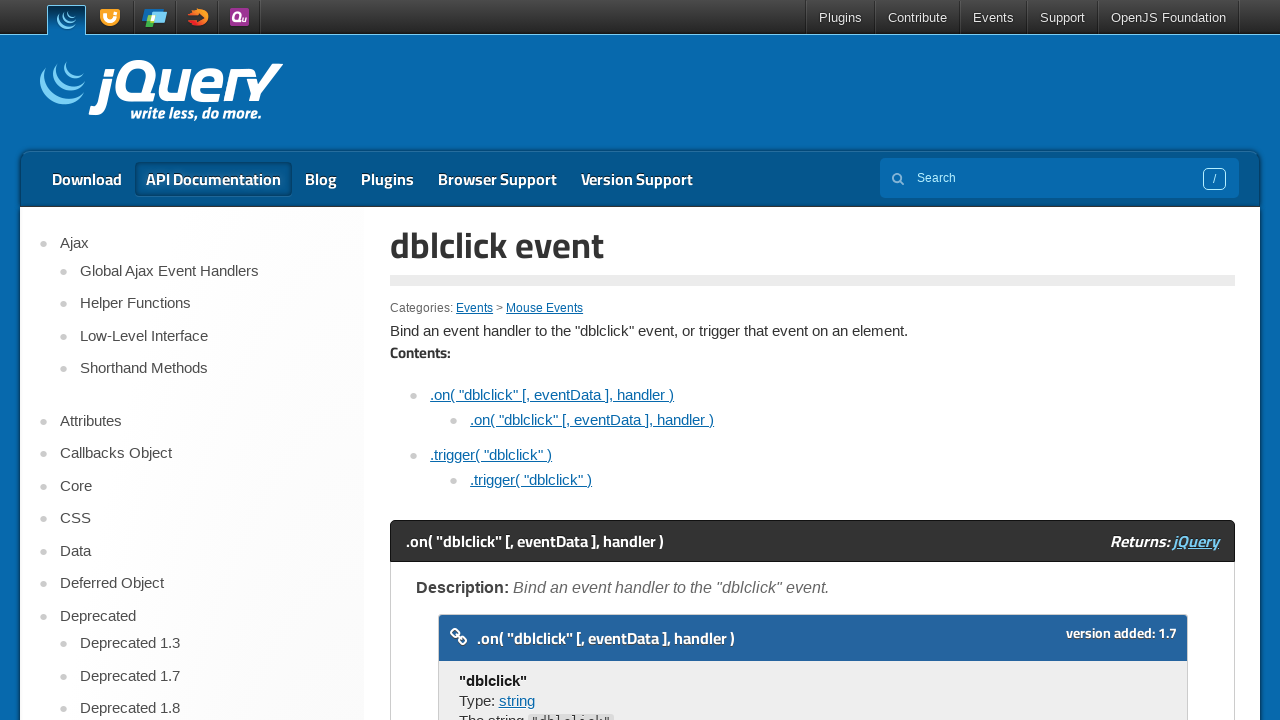

Located iframe containing the dblclick demo
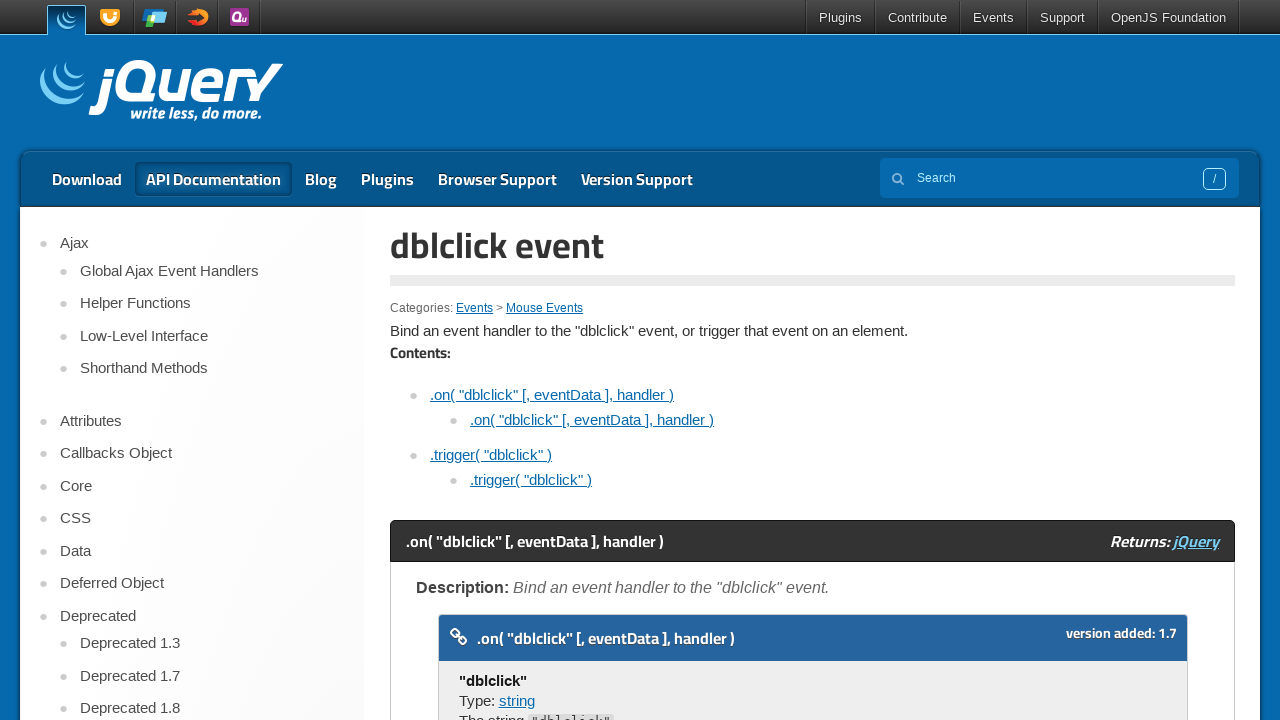

Located the div box element within the iframe
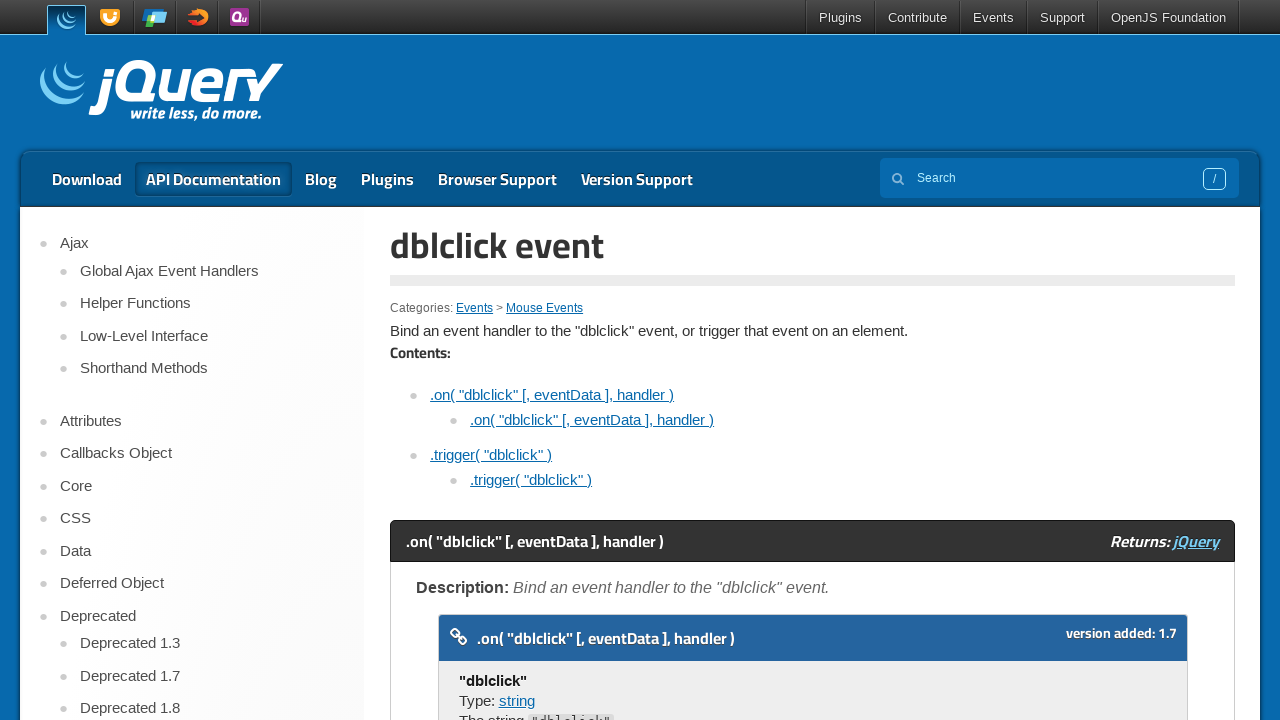

Evaluated initial box color: rgb(0, 0, 255)
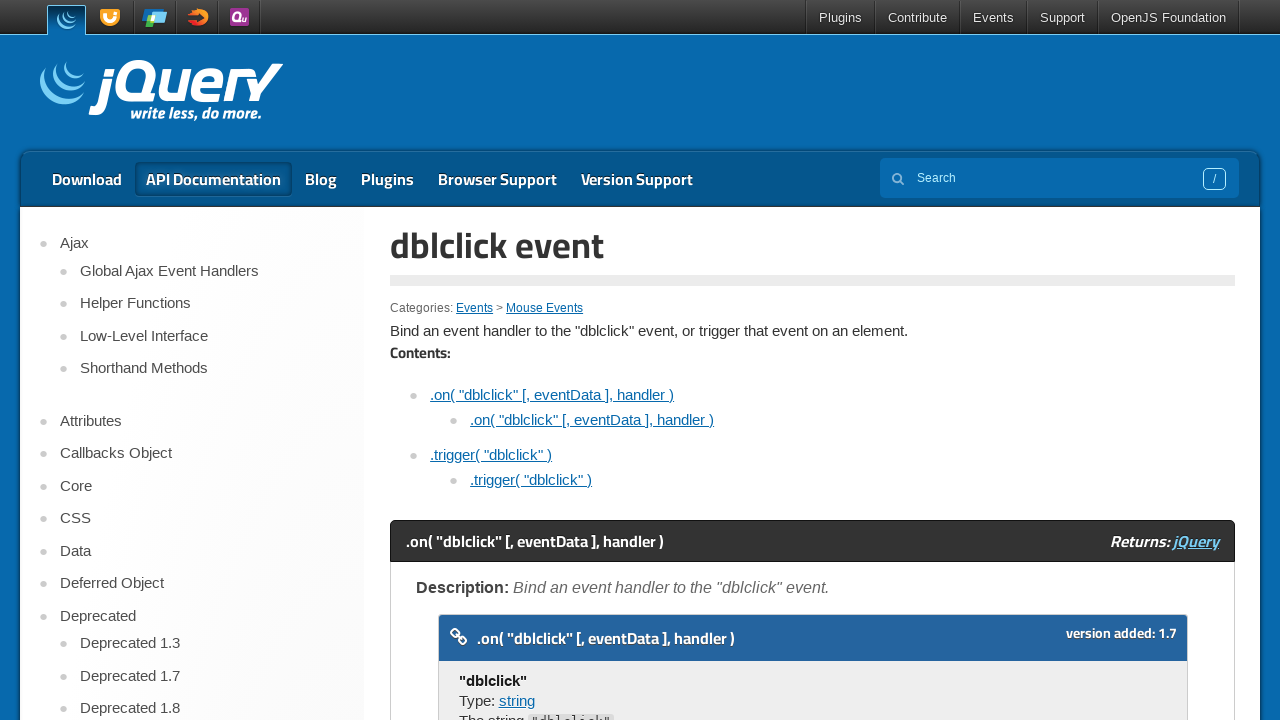

Verified initial box color is blue
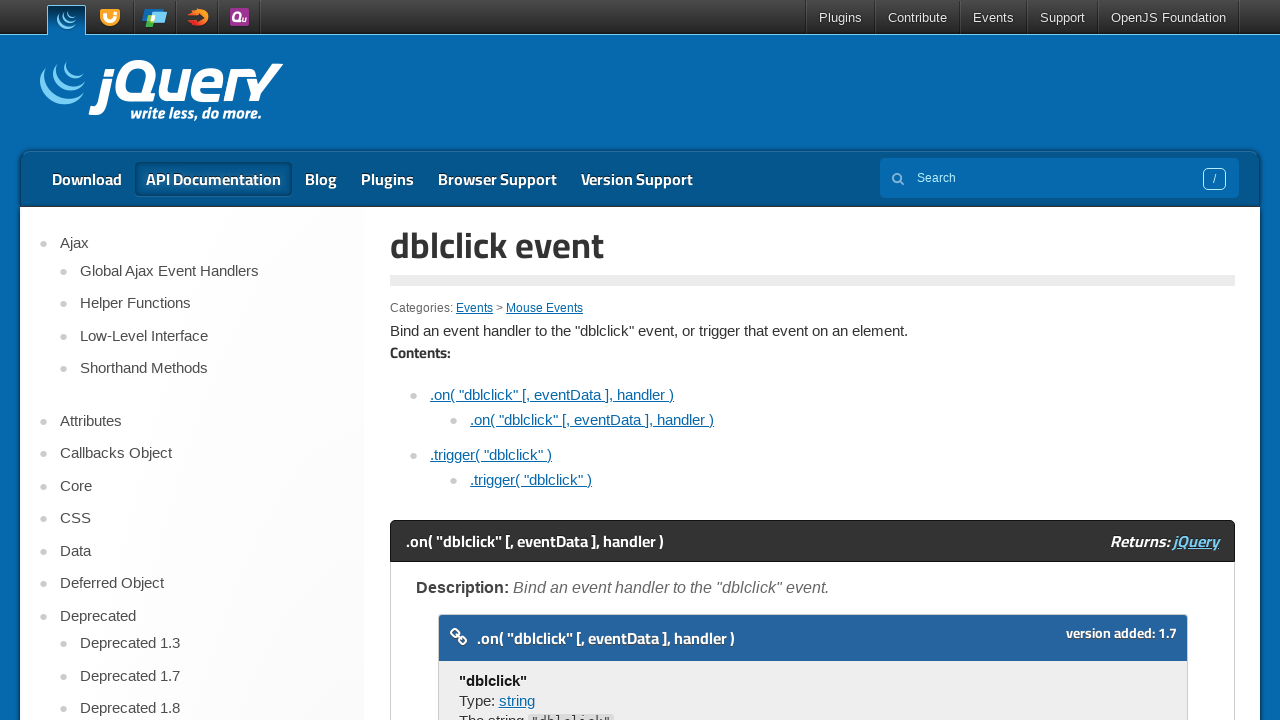

Hovered over the span element at (481, 361) on iframe >> nth=0 >> internal:control=enter-frame >> span >> nth=0
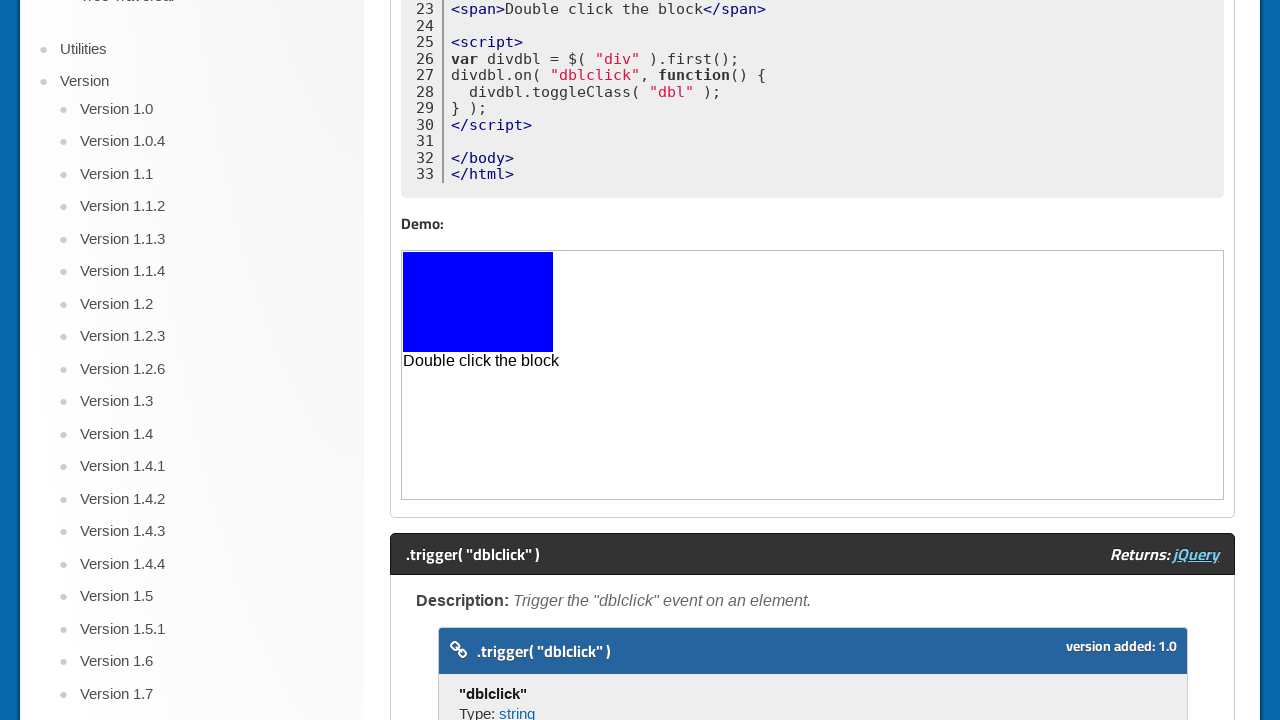

Double-clicked on the div box at (478, 302) on iframe >> nth=0 >> internal:control=enter-frame >> div >> nth=0
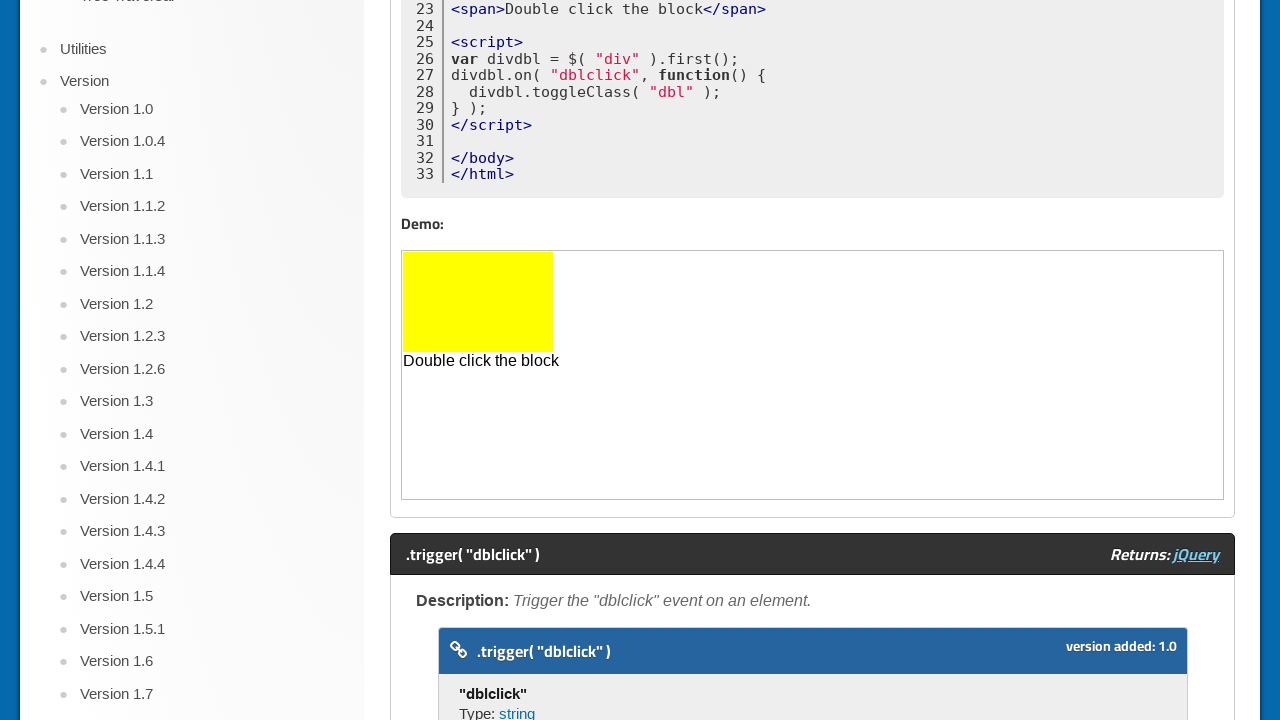

Evaluated box color after double-click: rgb(255, 255, 0)
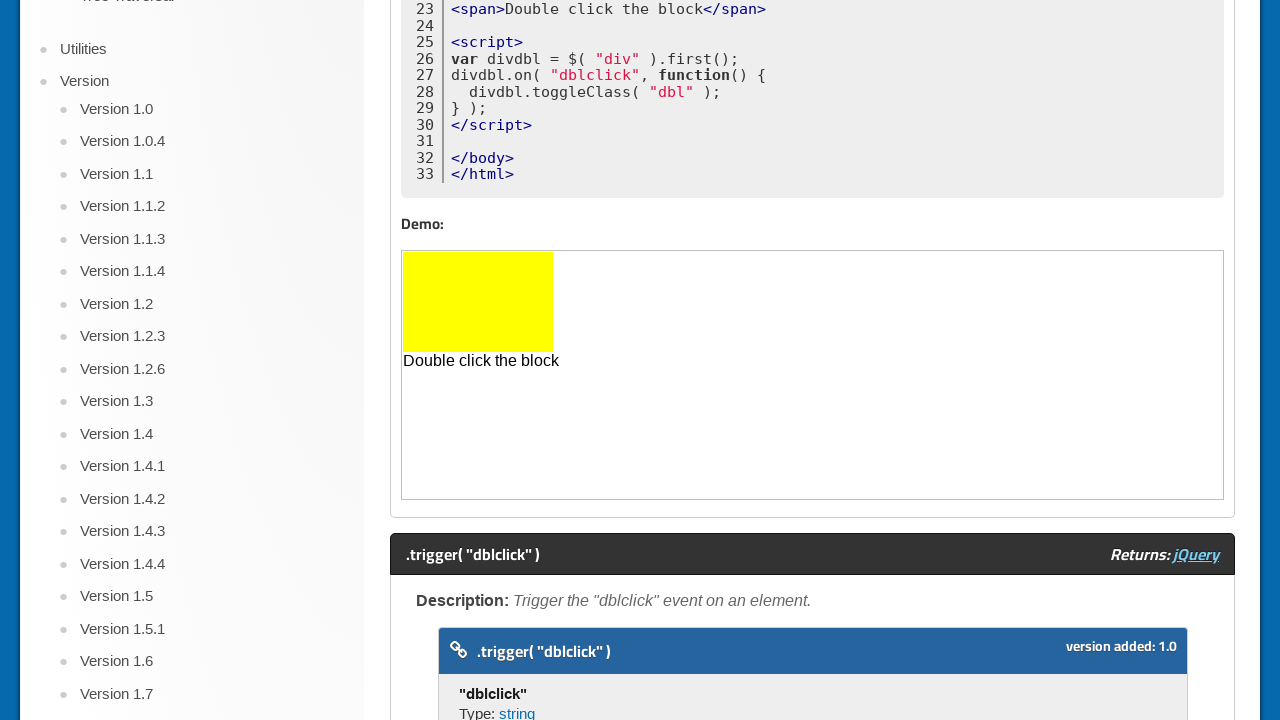

Verified box color changed to yellow
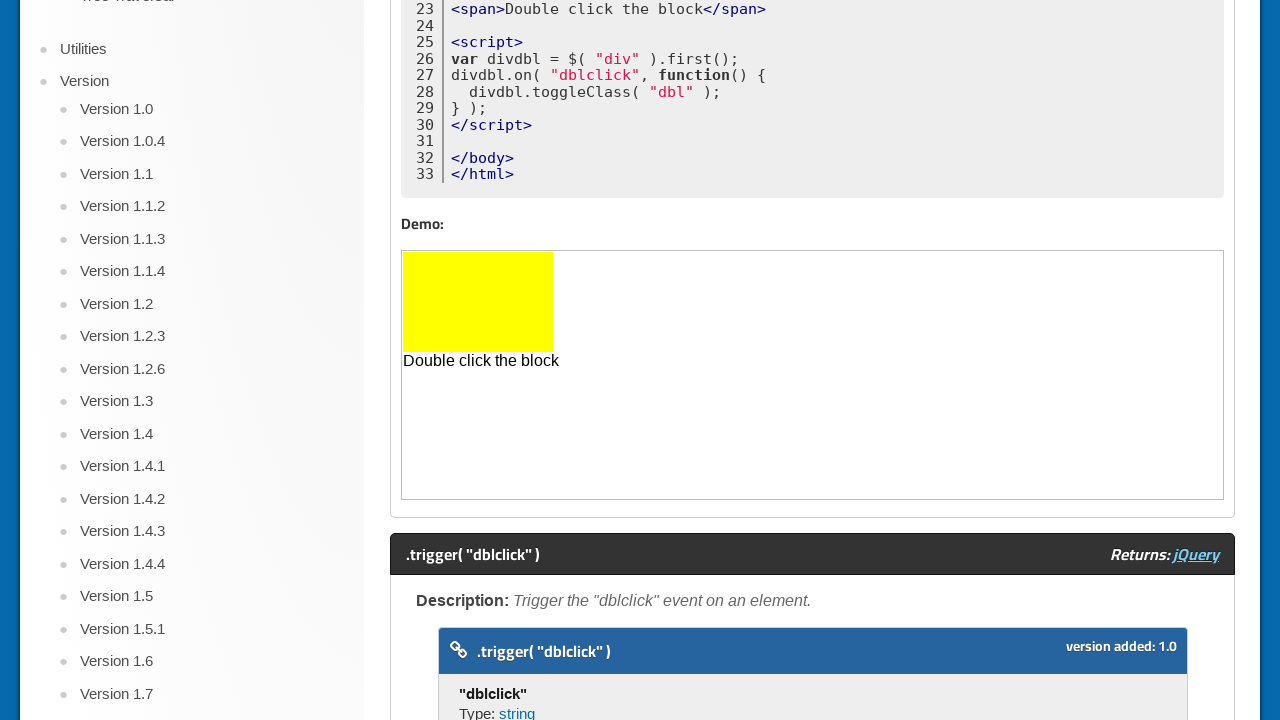

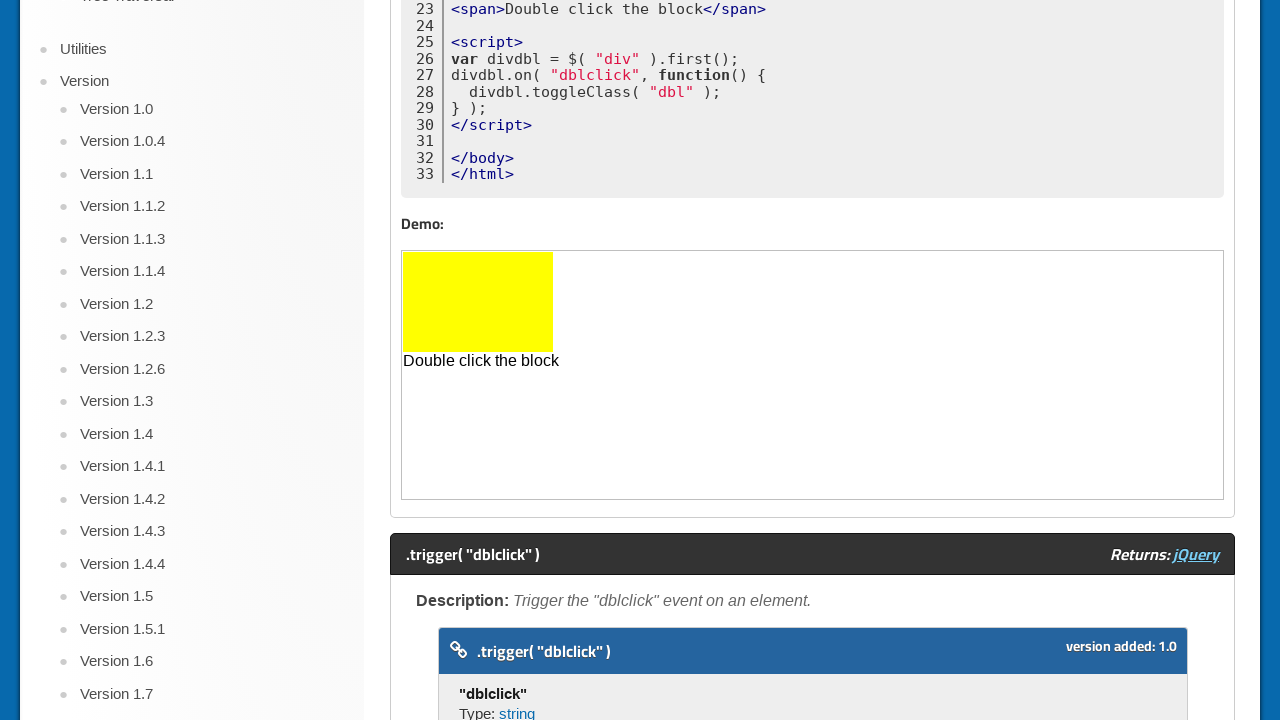